Tests dragging and reordering table columns

Starting URL: https://www.leafground.com/

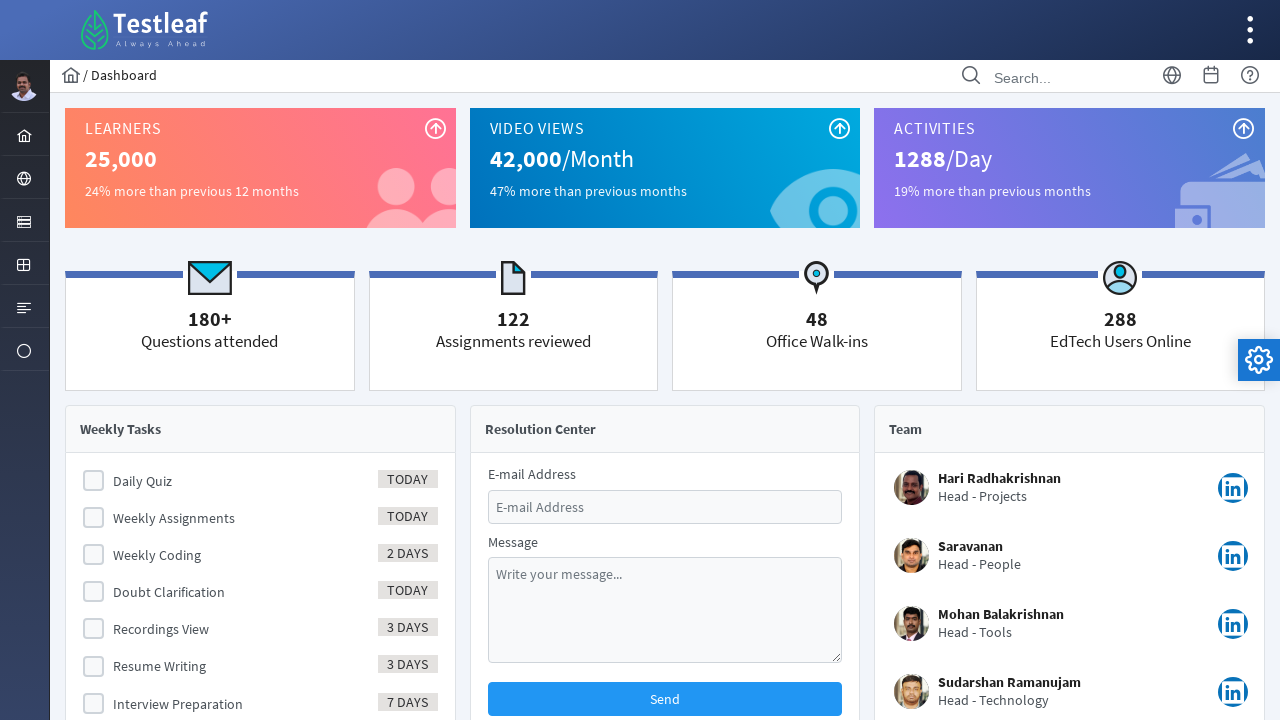

Clicked globe icon to access layout menu at (24, 179) on xpath=//i[@class='pi pi-globe layout-menuitem-icon']
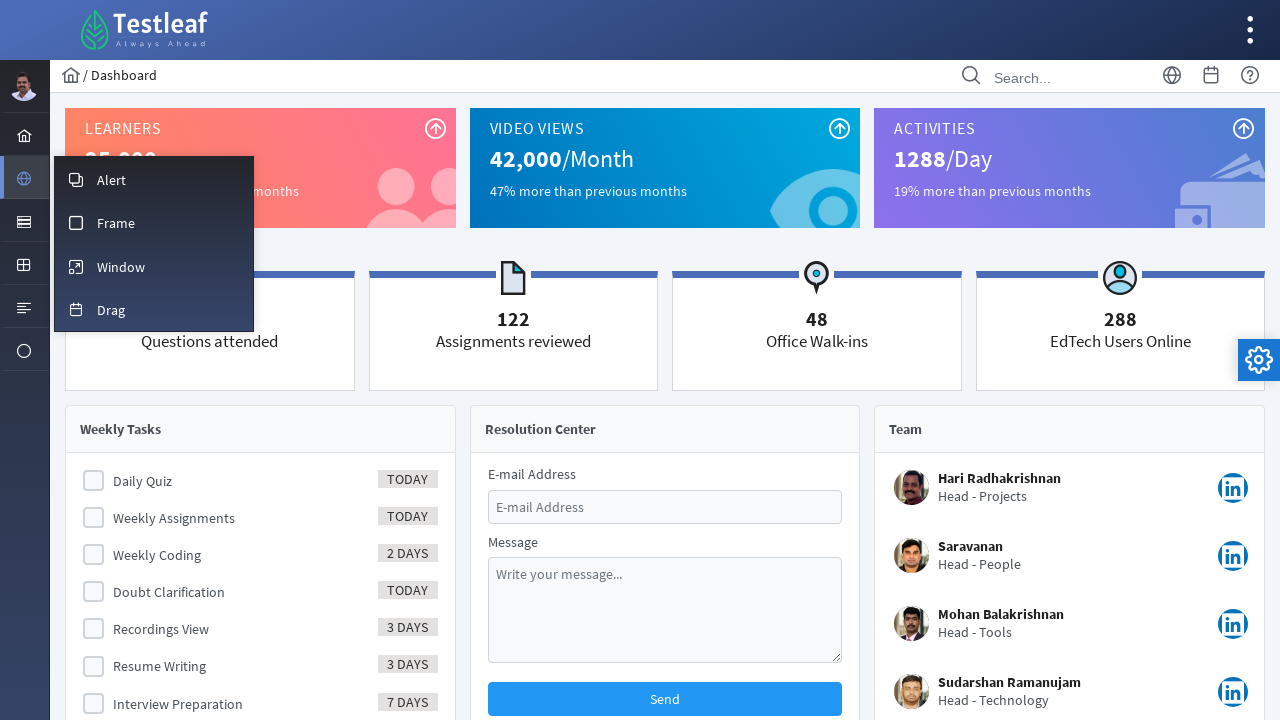

Clicked Drag menu option at (111, 310) on xpath=//span[text()='Drag']
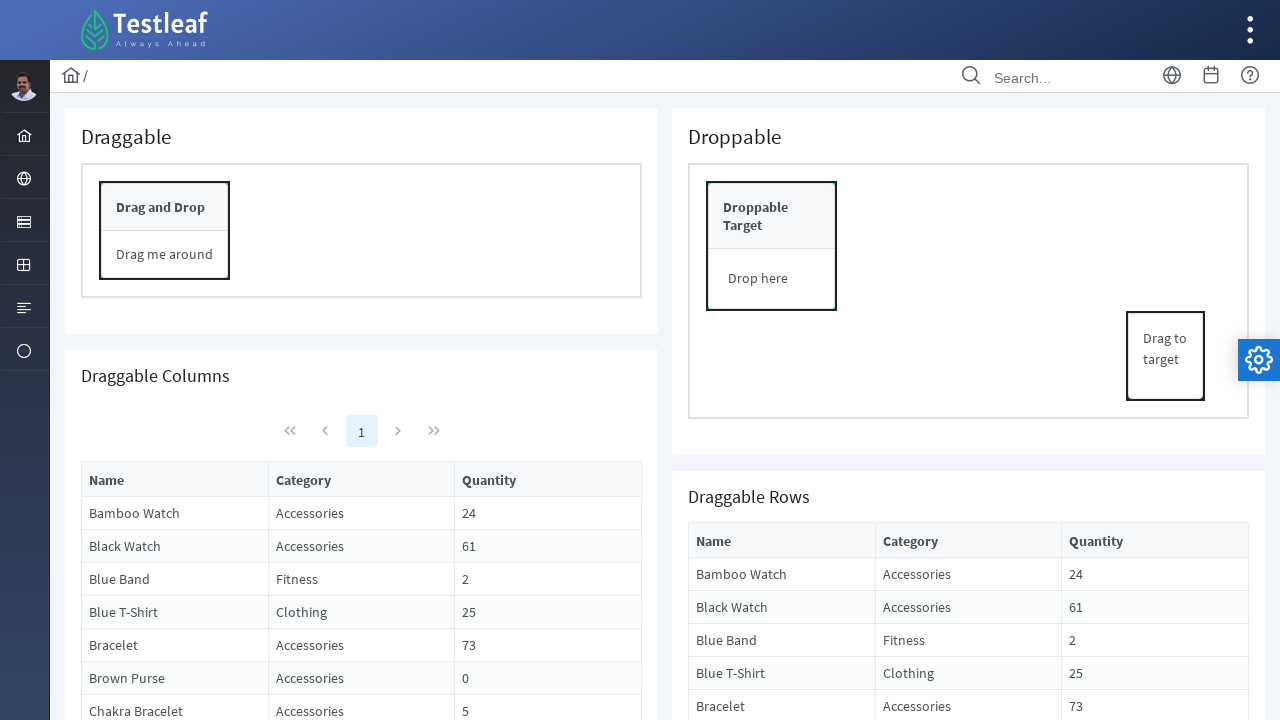

Table columns loaded and visible
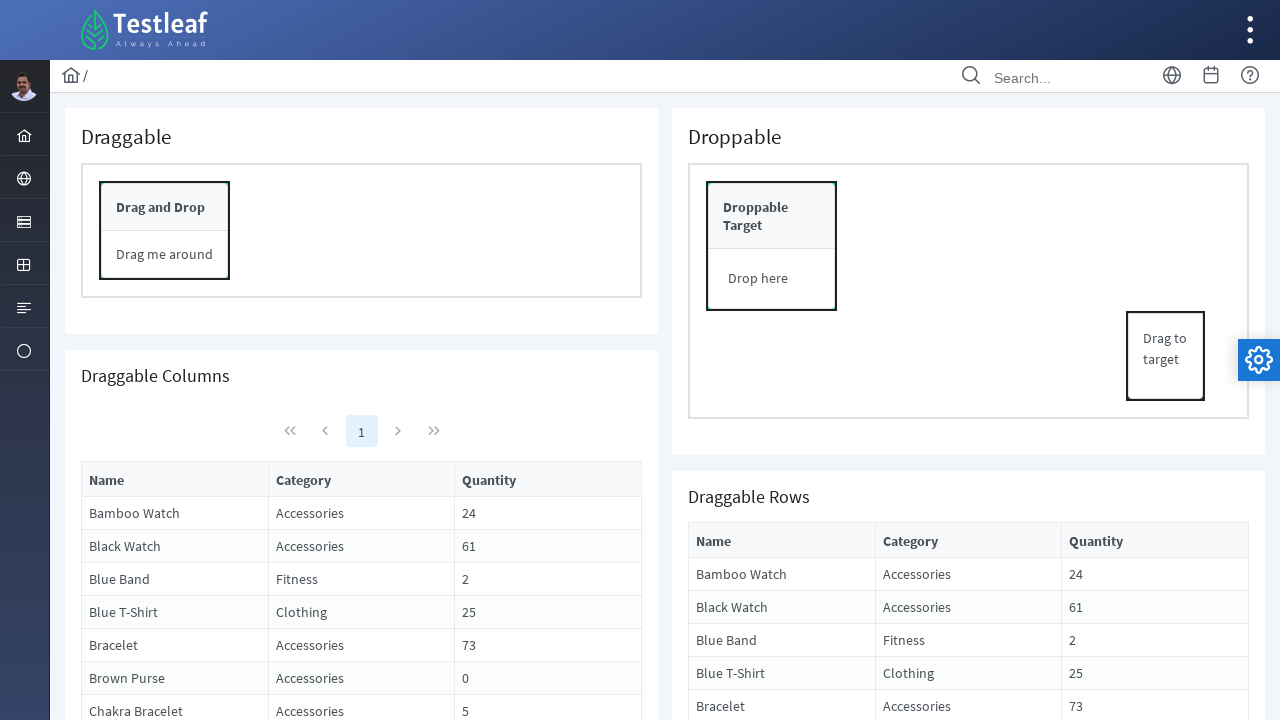

Dragged Qty column to Category column position at (361, 479)
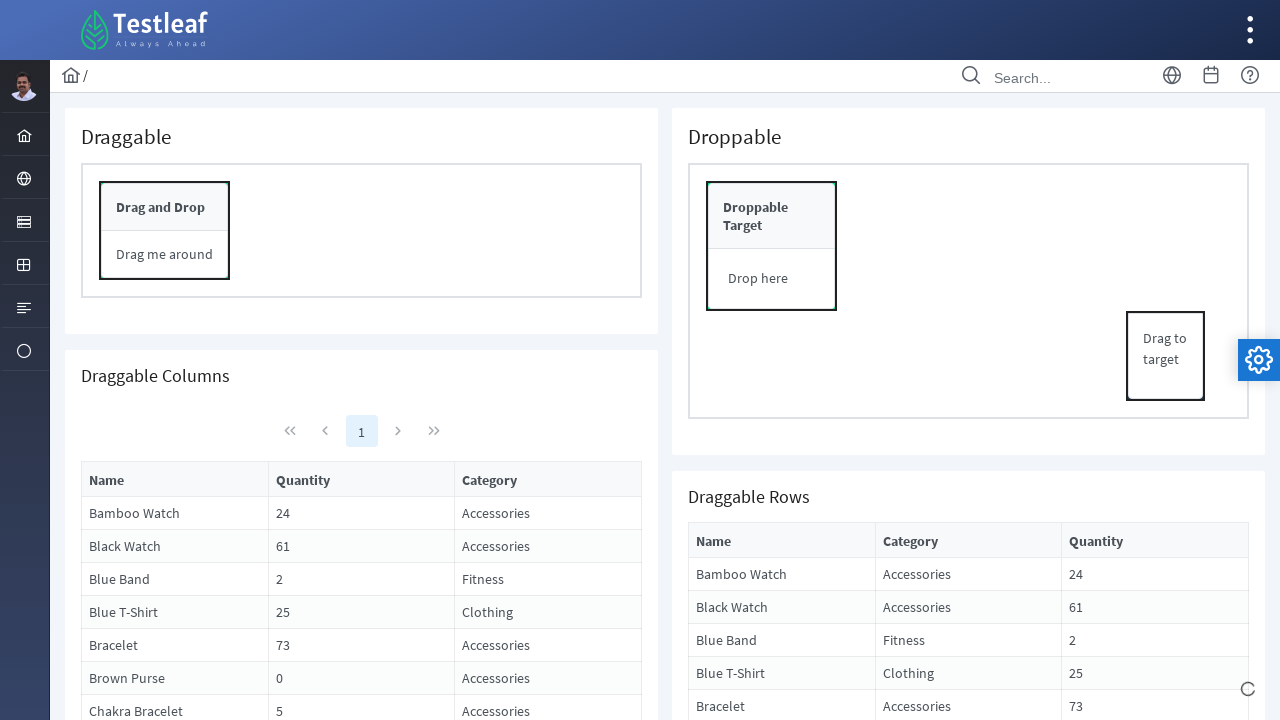

Dragged Category column to Name column position at (175, 479)
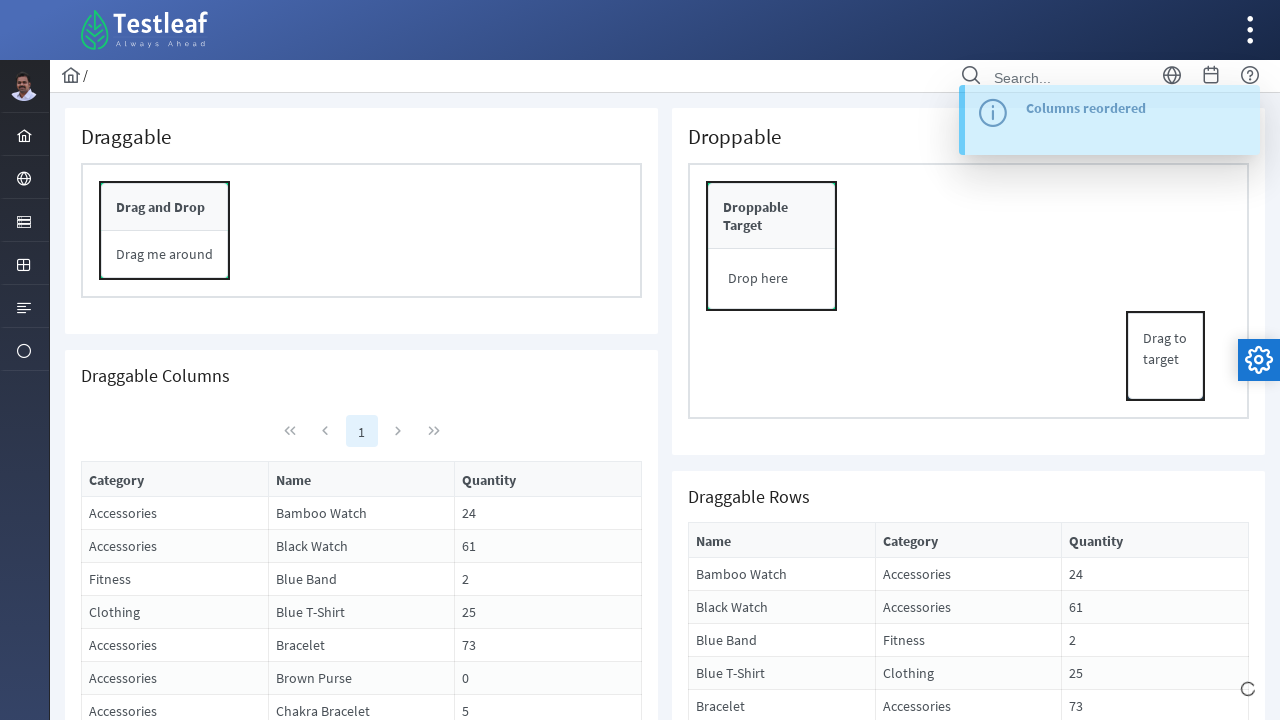

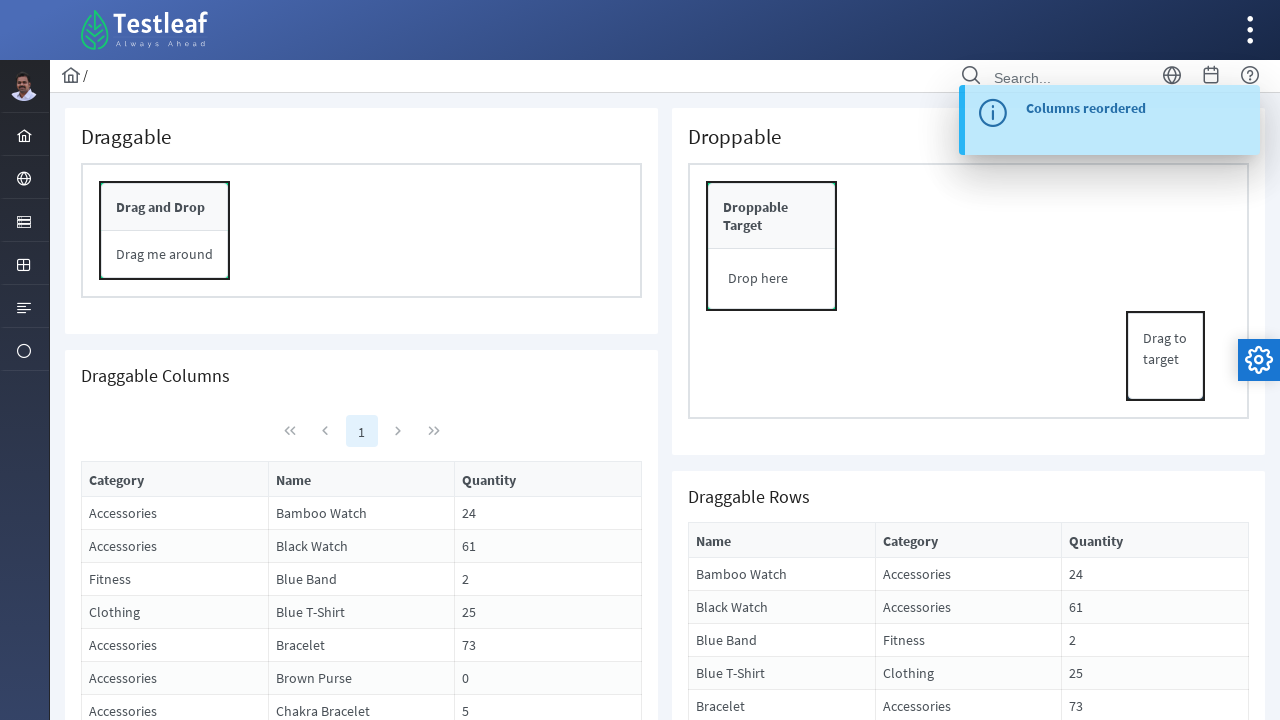